Tests drag and drop functionality by dragging an element from source to target within an iframe

Starting URL: https://jqueryui.com/droppable/

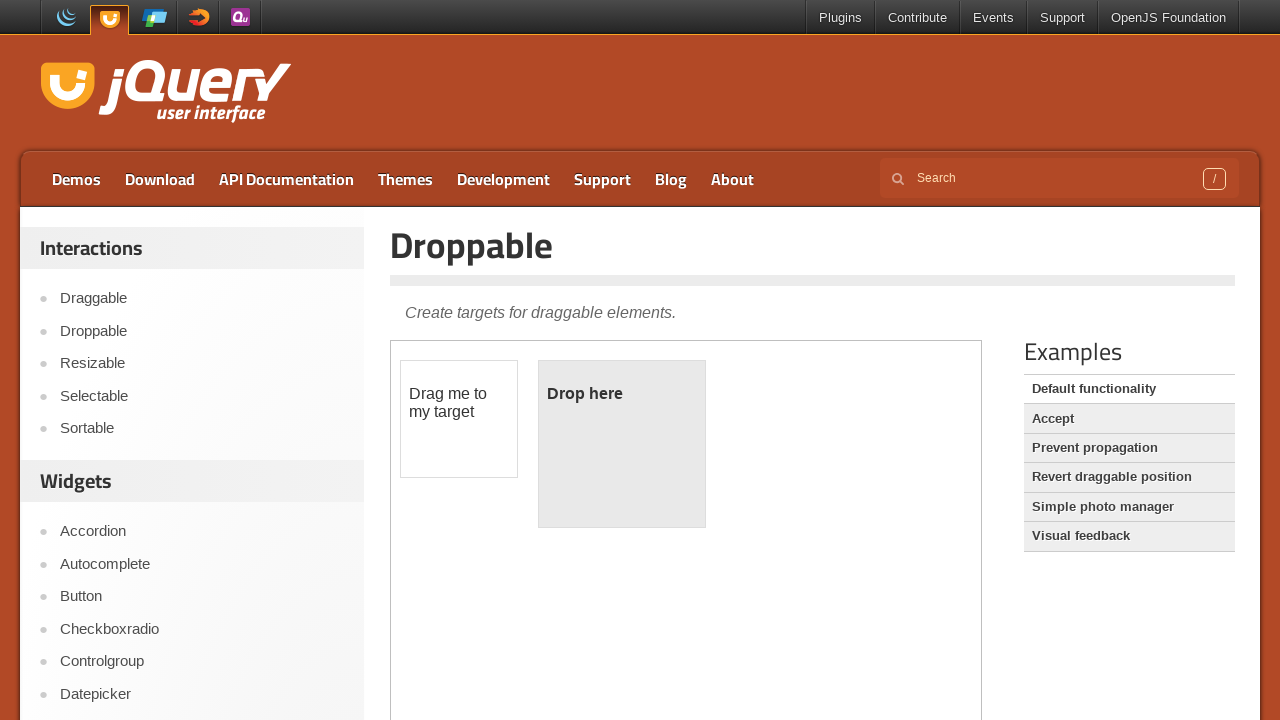

Located the demo iframe containing drag and drop elements
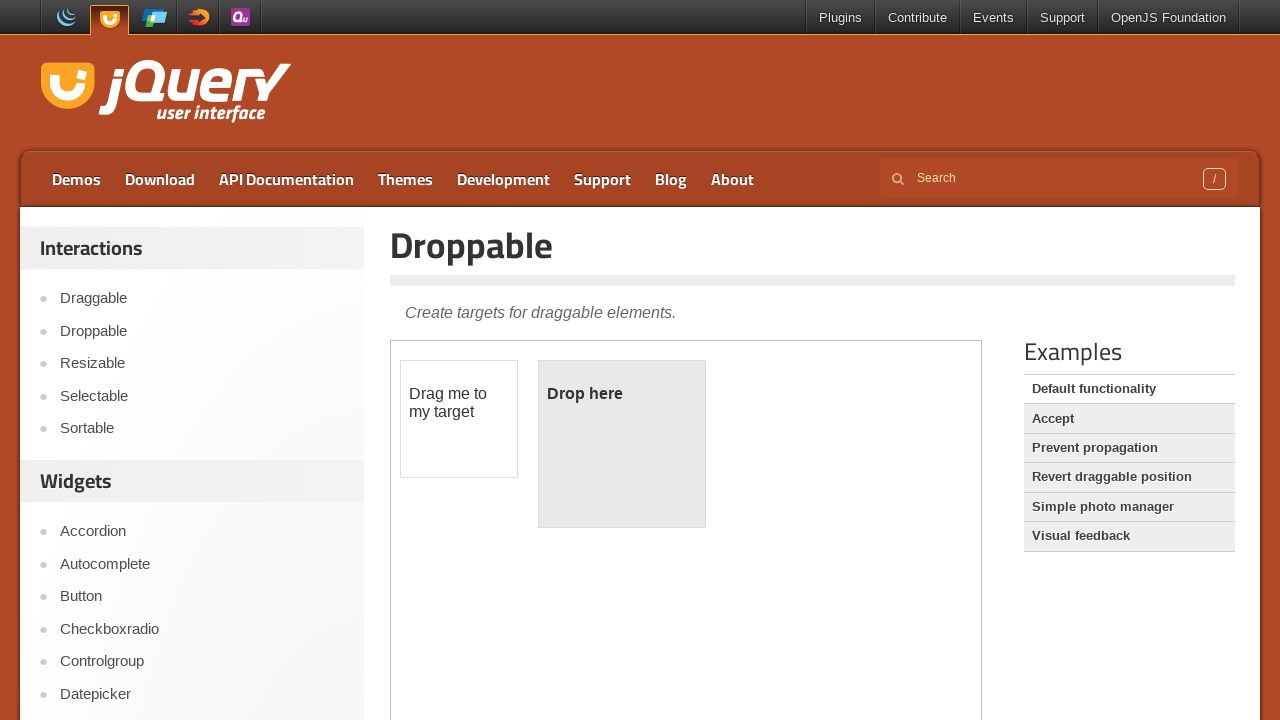

Located the draggable element with id 'draggable'
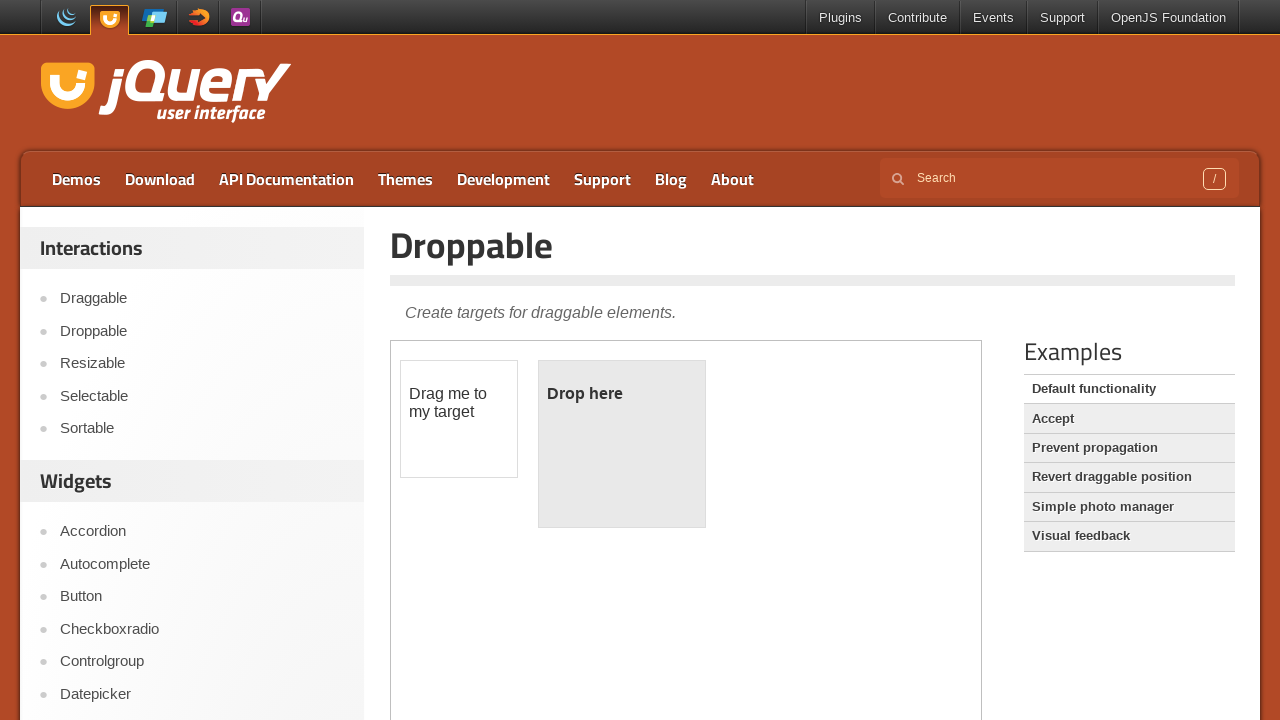

Located the droppable target element with id 'droppable'
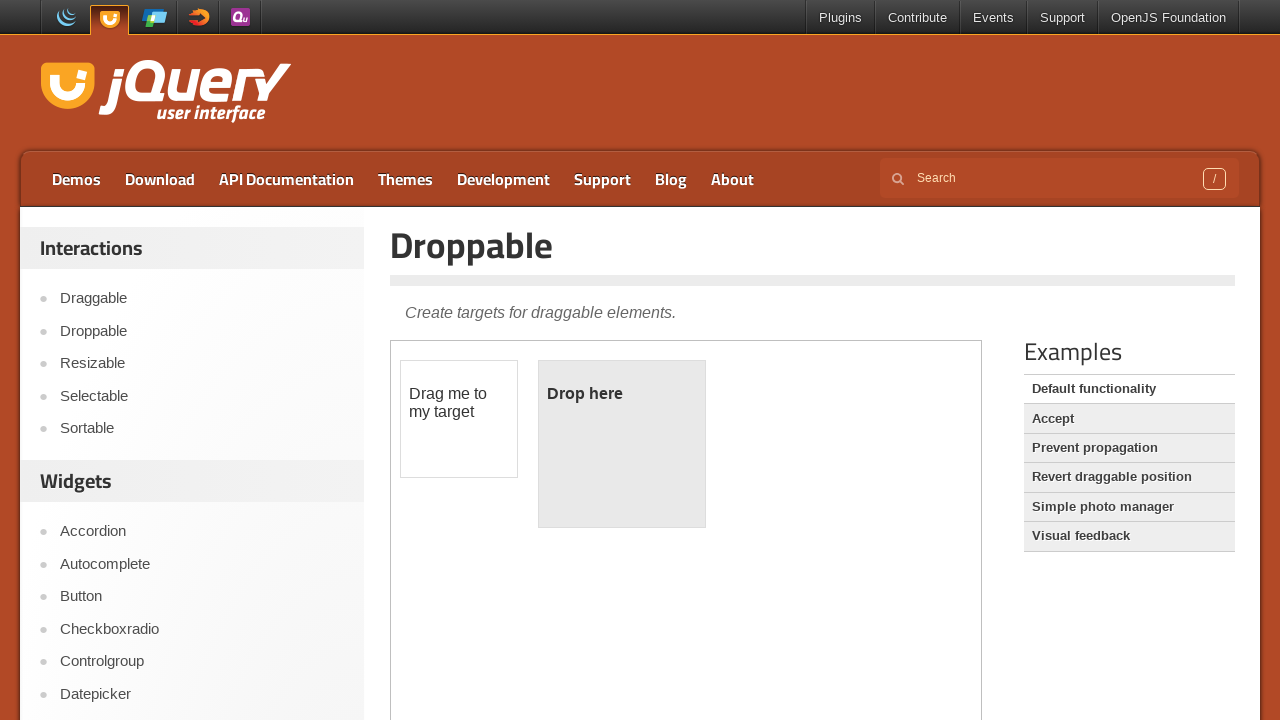

Dragged the draggable element onto the droppable target at (622, 444)
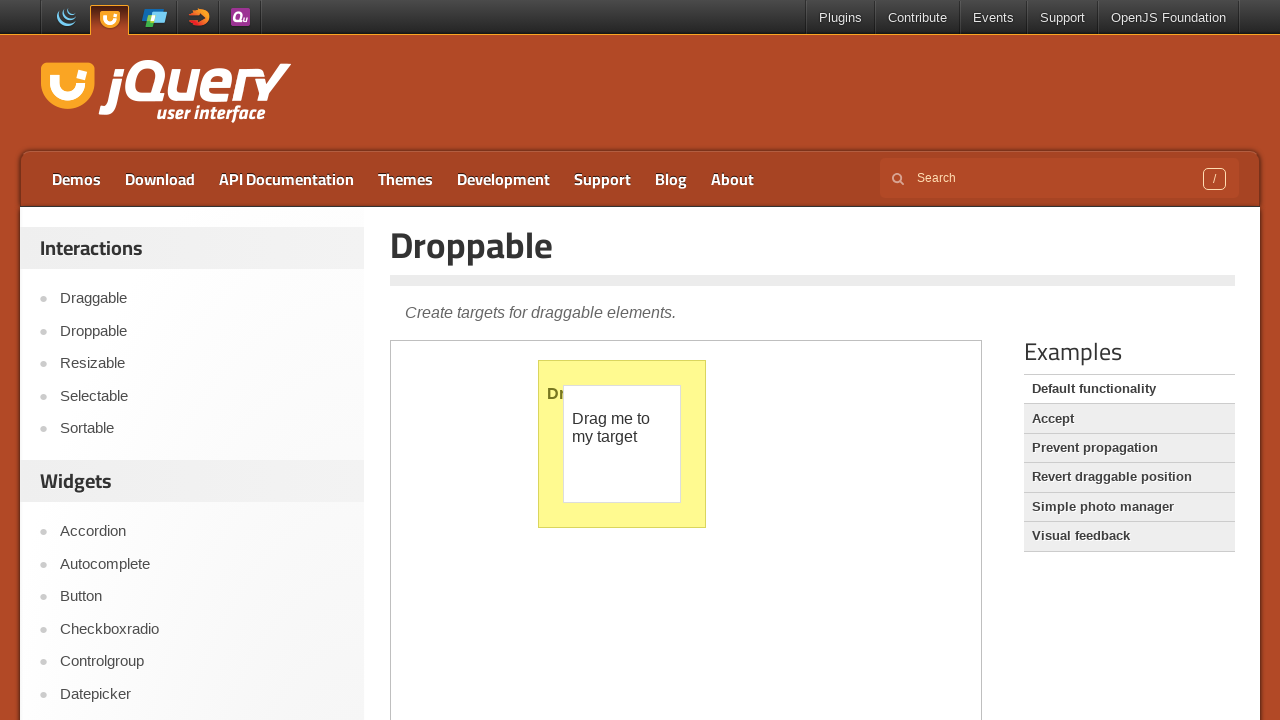

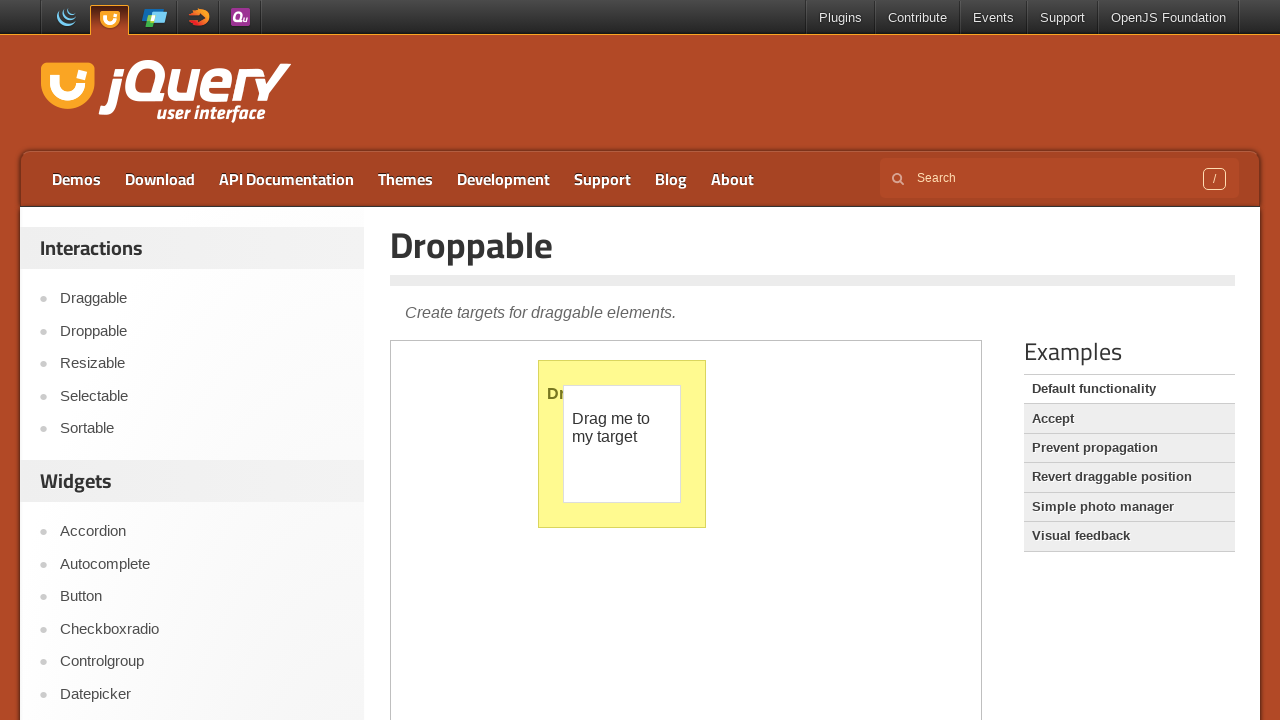